Tests JavaScript executor functionality by scrolling to the bottom of a page with a floating menu to verify scroll behavior

Starting URL: https://the-internet.herokuapp.com/floating_menu

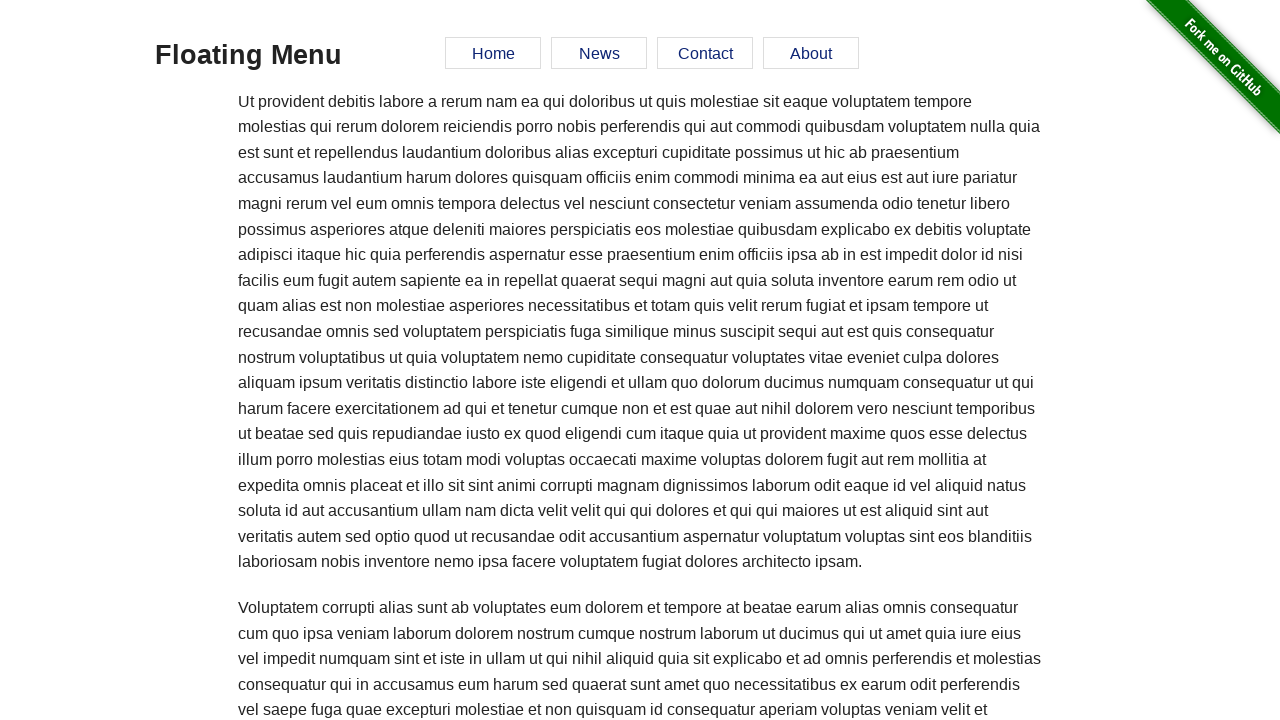

Executed JavaScript to scroll to bottom of page
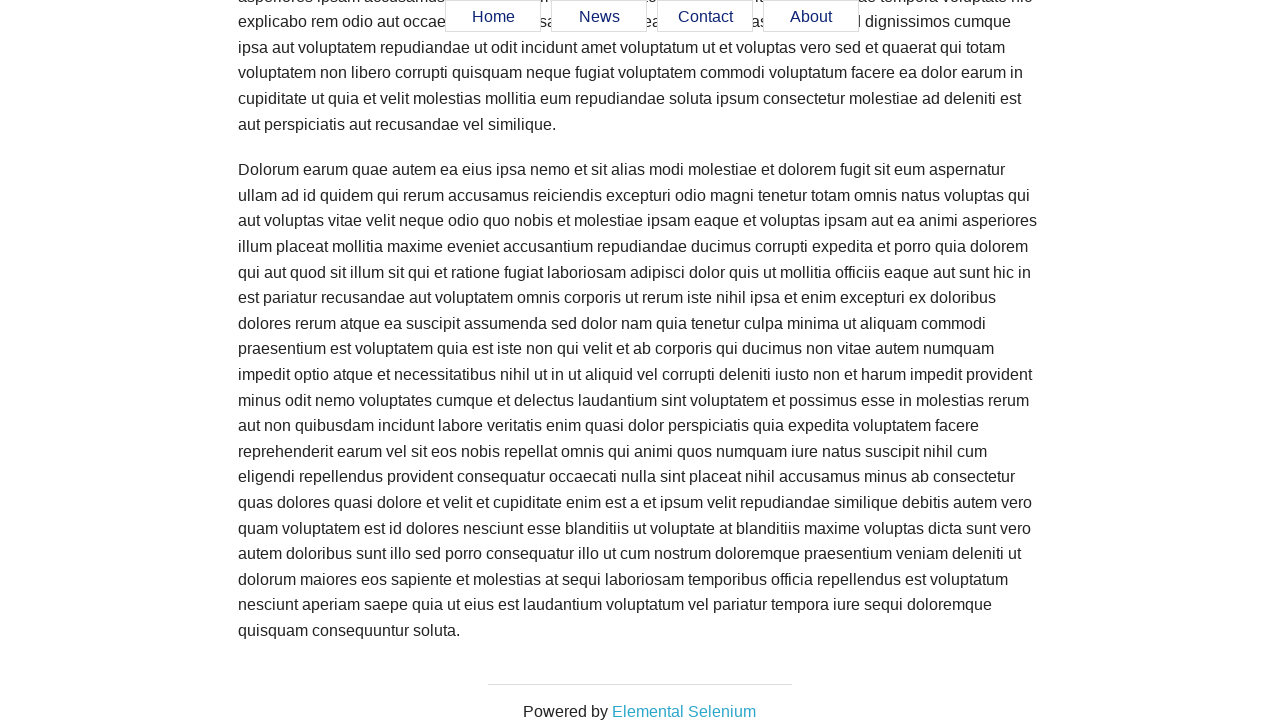

Waited 1 second to observe scroll effect on floating menu
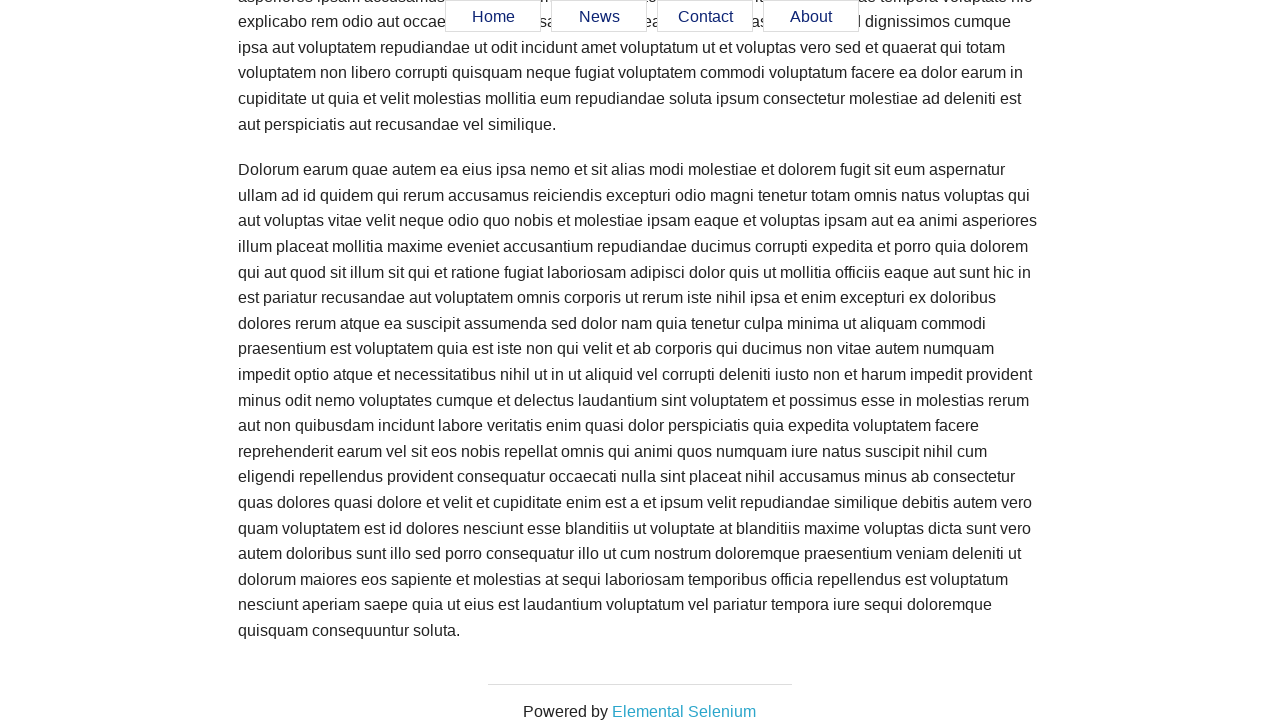

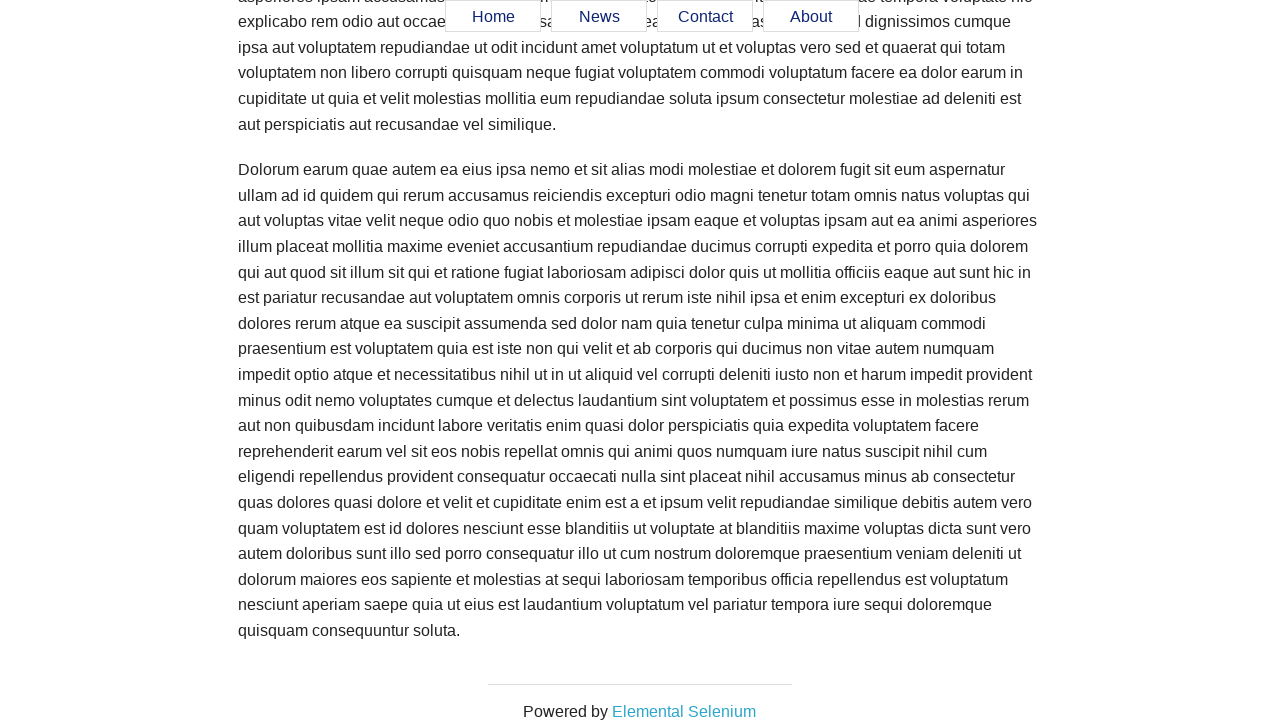